Tests the automation exercise website by verifying the page loads, clicking on the Products link, and checking that the special offer element is visible.

Starting URL: https://www.automationexercise.com/

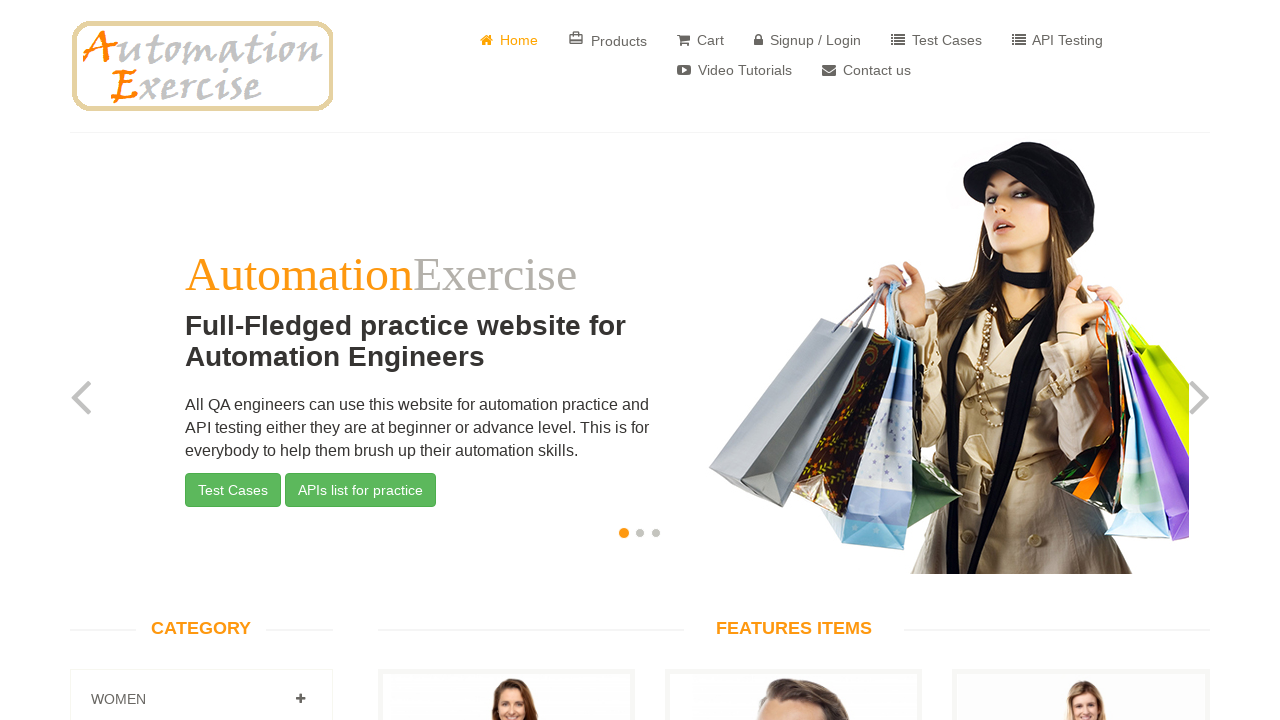

Waited for page to load and verified links are present
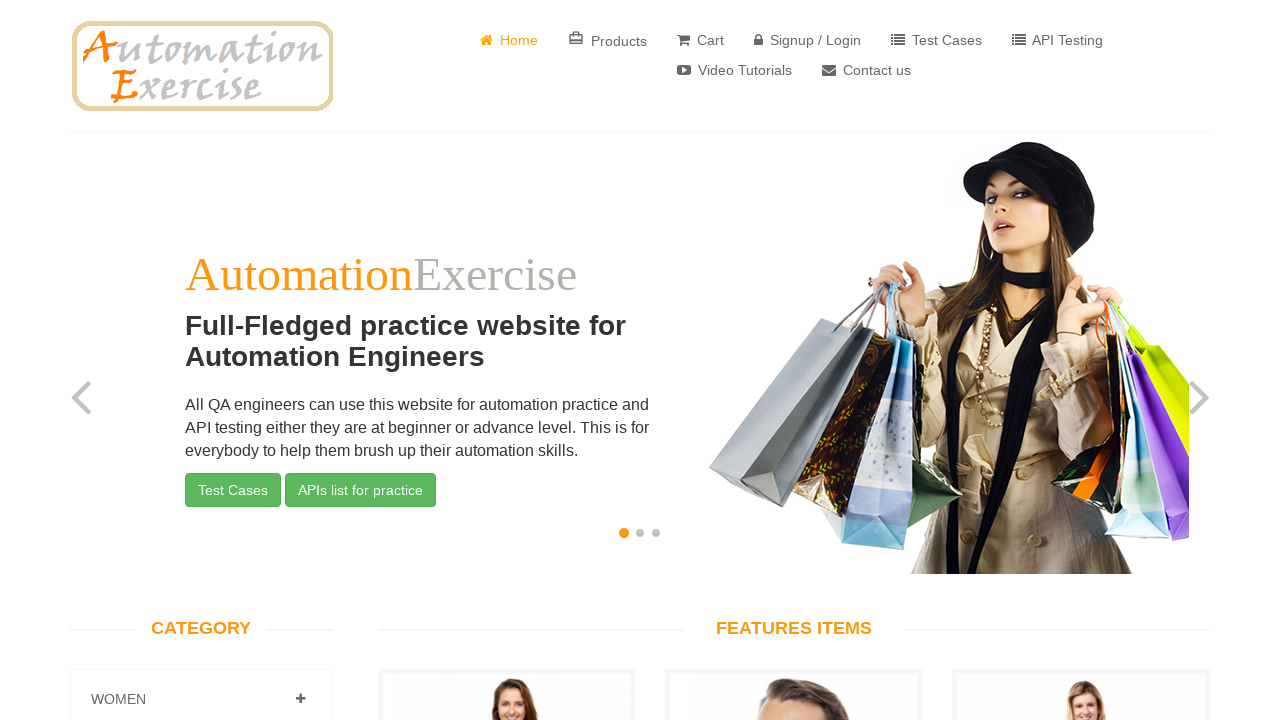

Clicked on Products link at (608, 40) on a:has-text('Products')
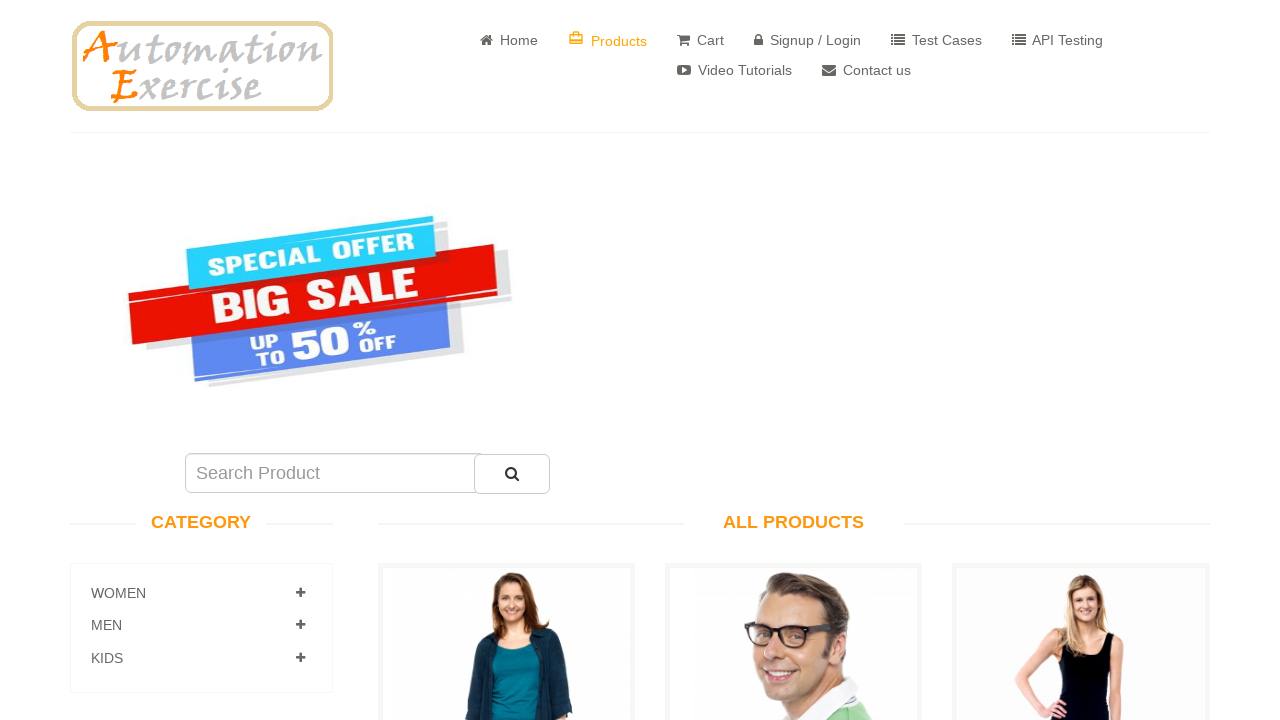

Waited for special offer element to load
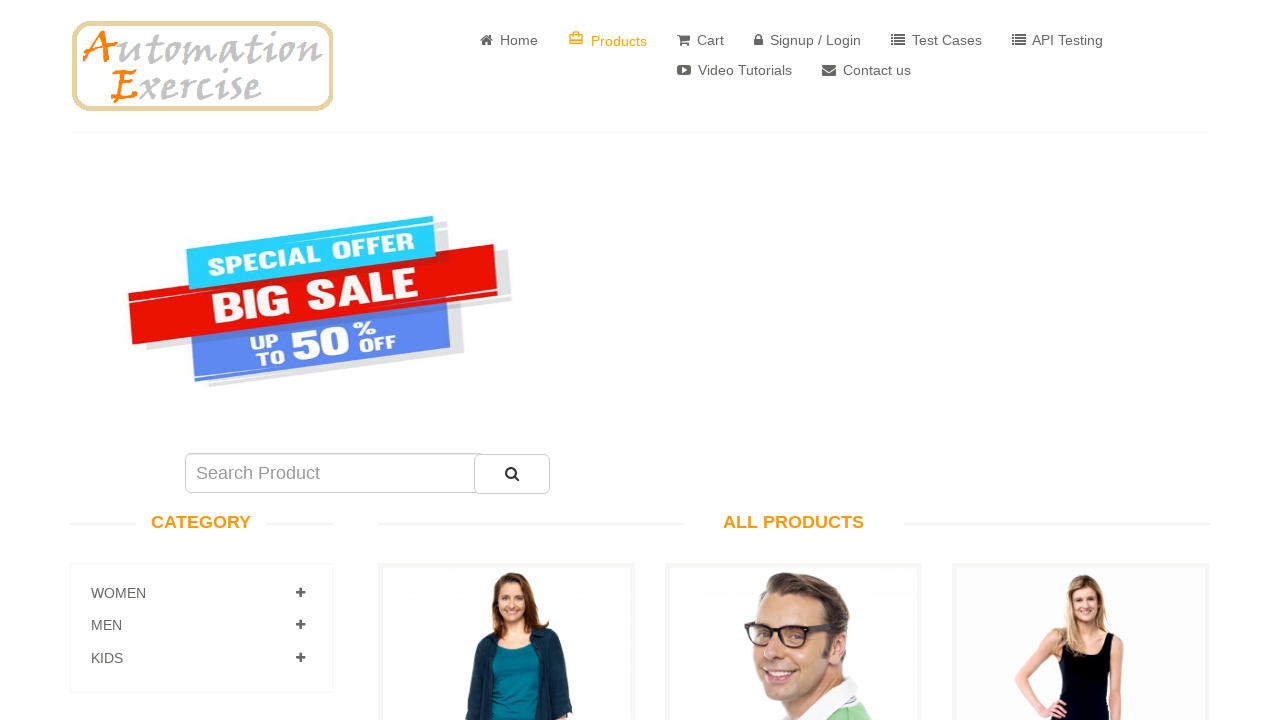

Located special offer element
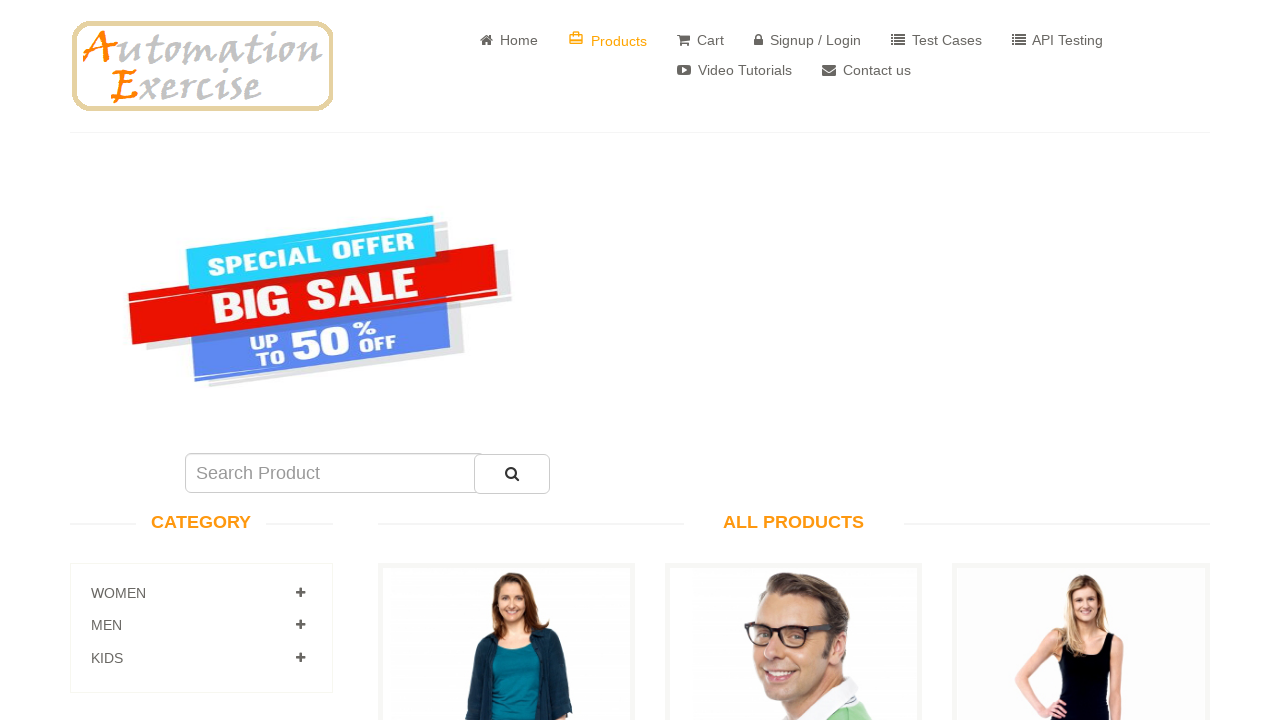

Verified special offer element is visible
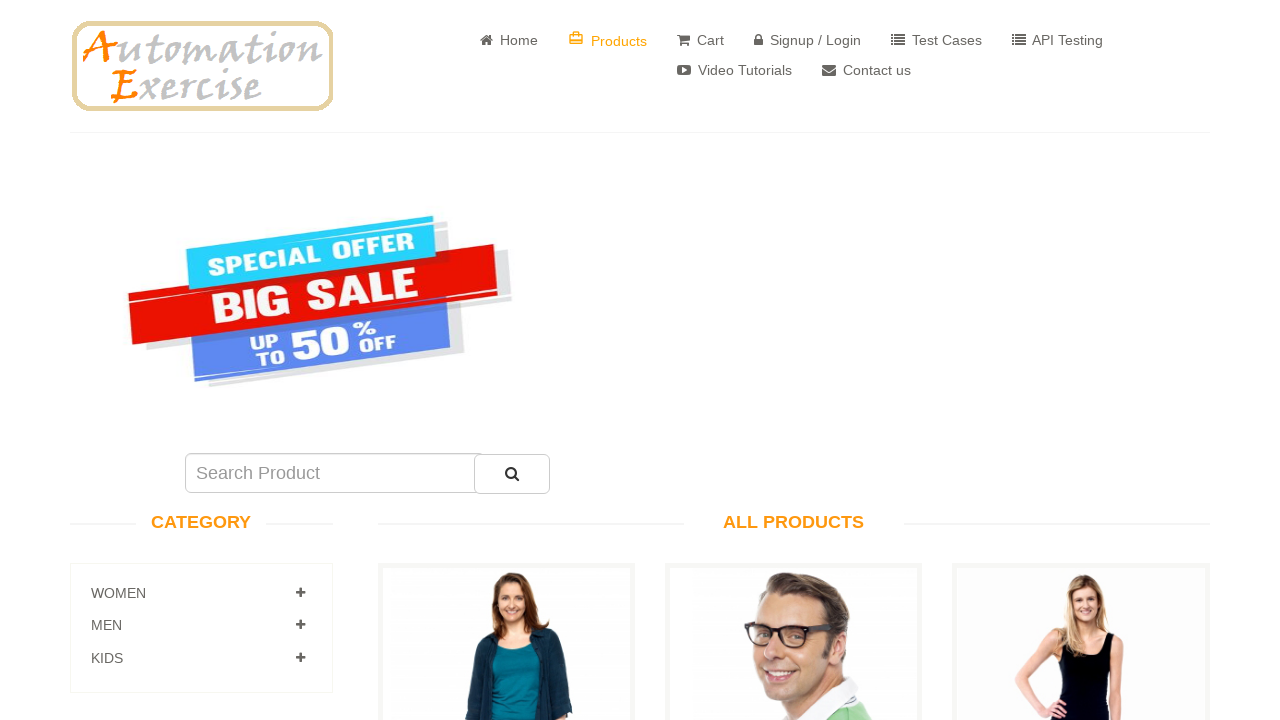

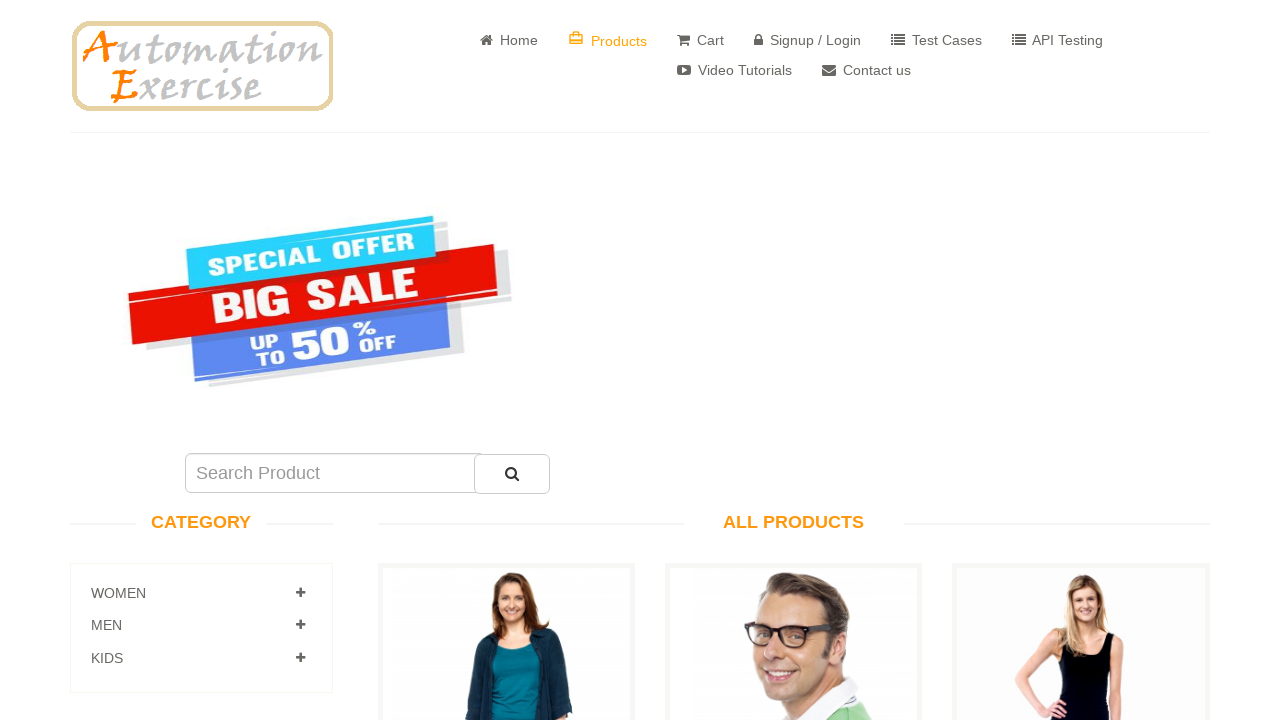